Navigates to Rahul Shetty Academy website and verifies the page loads by checking the title is present

Starting URL: https://rahulshettyacademy.com/

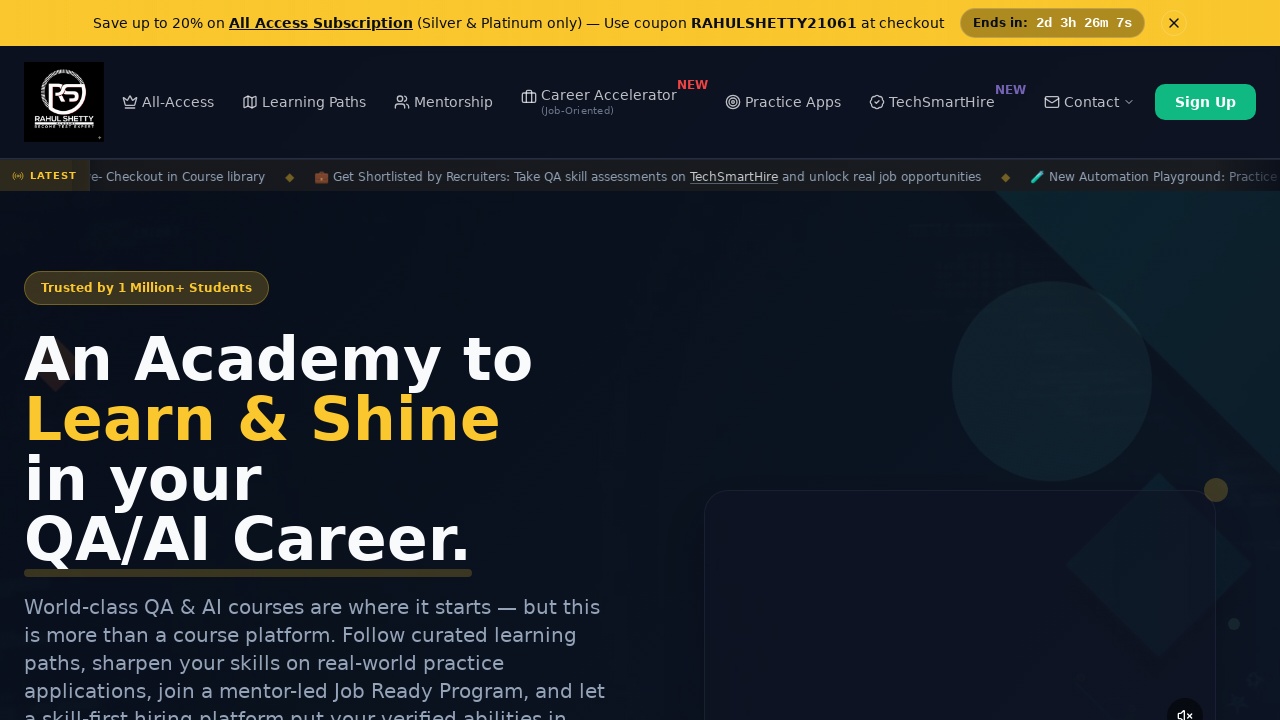

Waited for page to reach domcontentloaded state
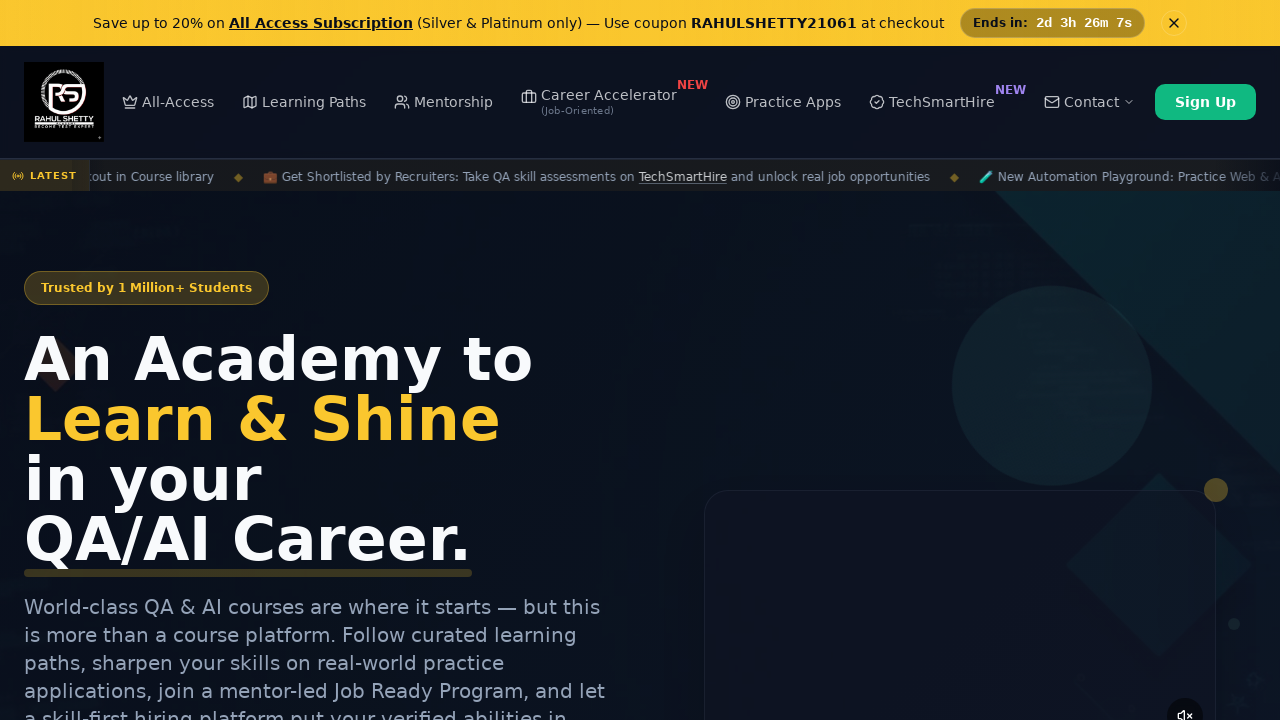

Retrieved page title: Rahul Shetty Academy | QA Automation, Playwright, AI Testing & Online Training
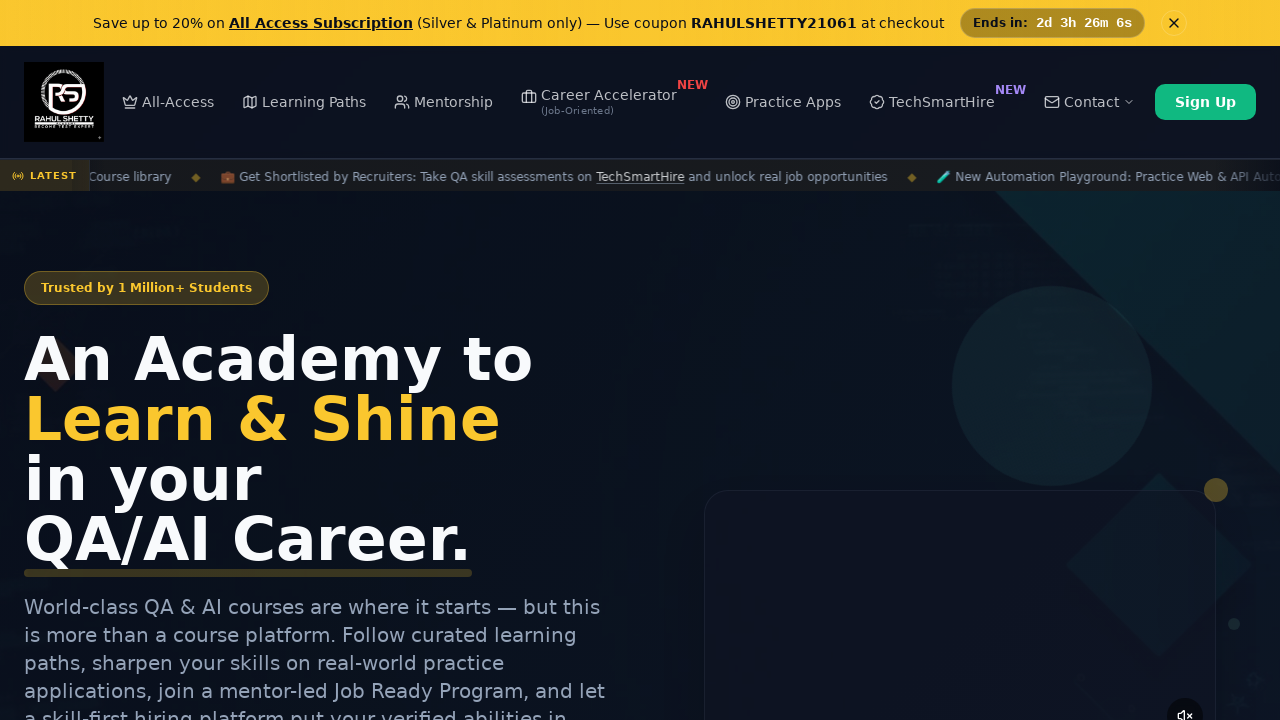

Printed page title to console
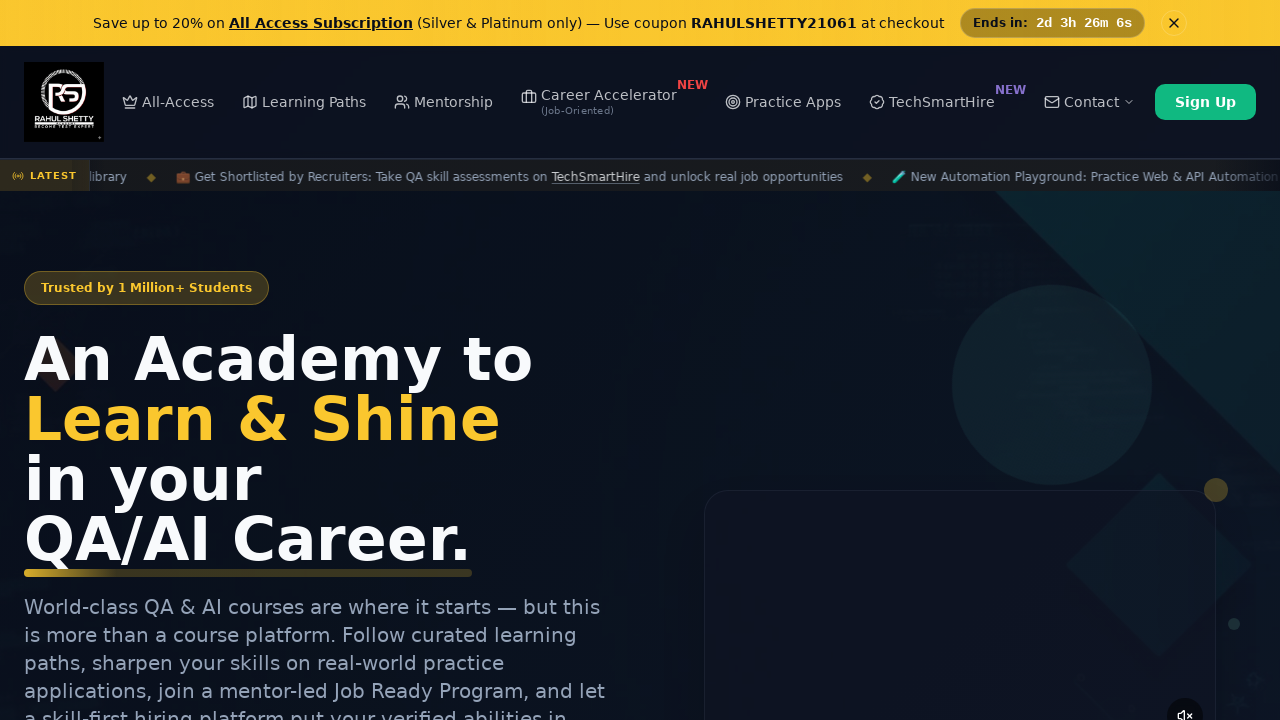

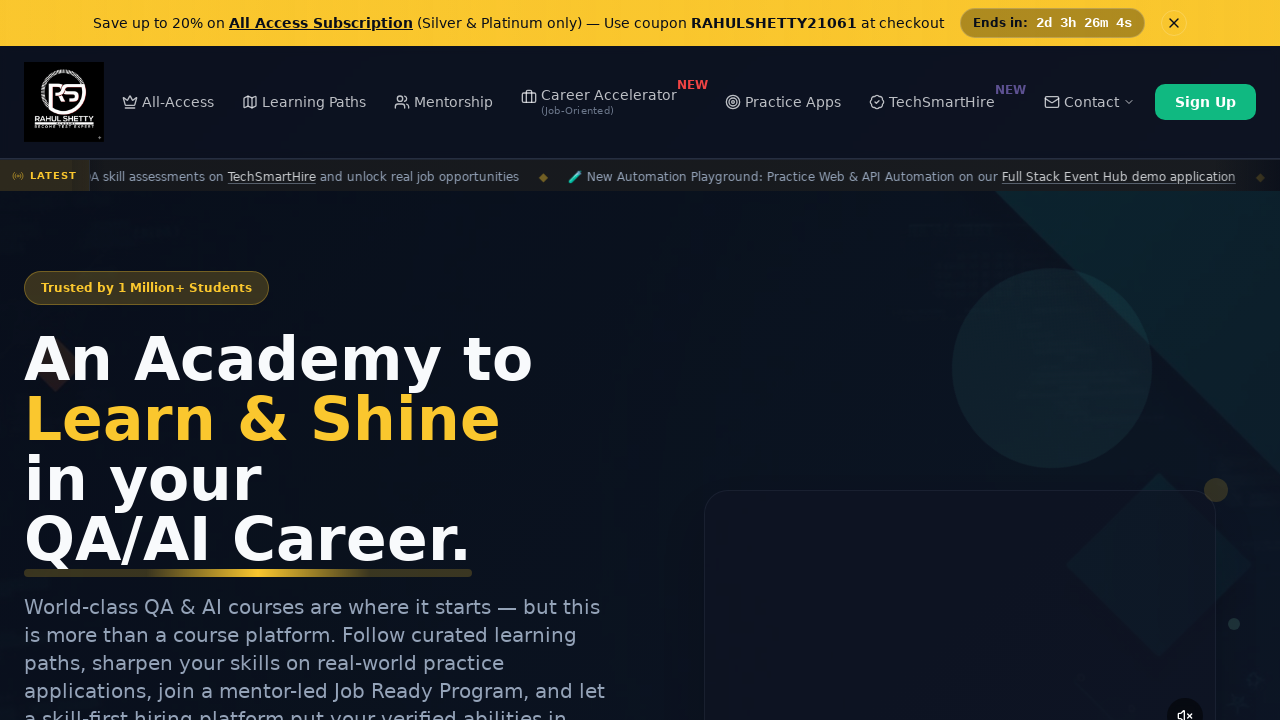